Tests different types of browser alerts including simple alert acceptance, confirm alert dismissal, and prompt alert with text input

Starting URL: http://demo.automationtesting.in/Alerts.html

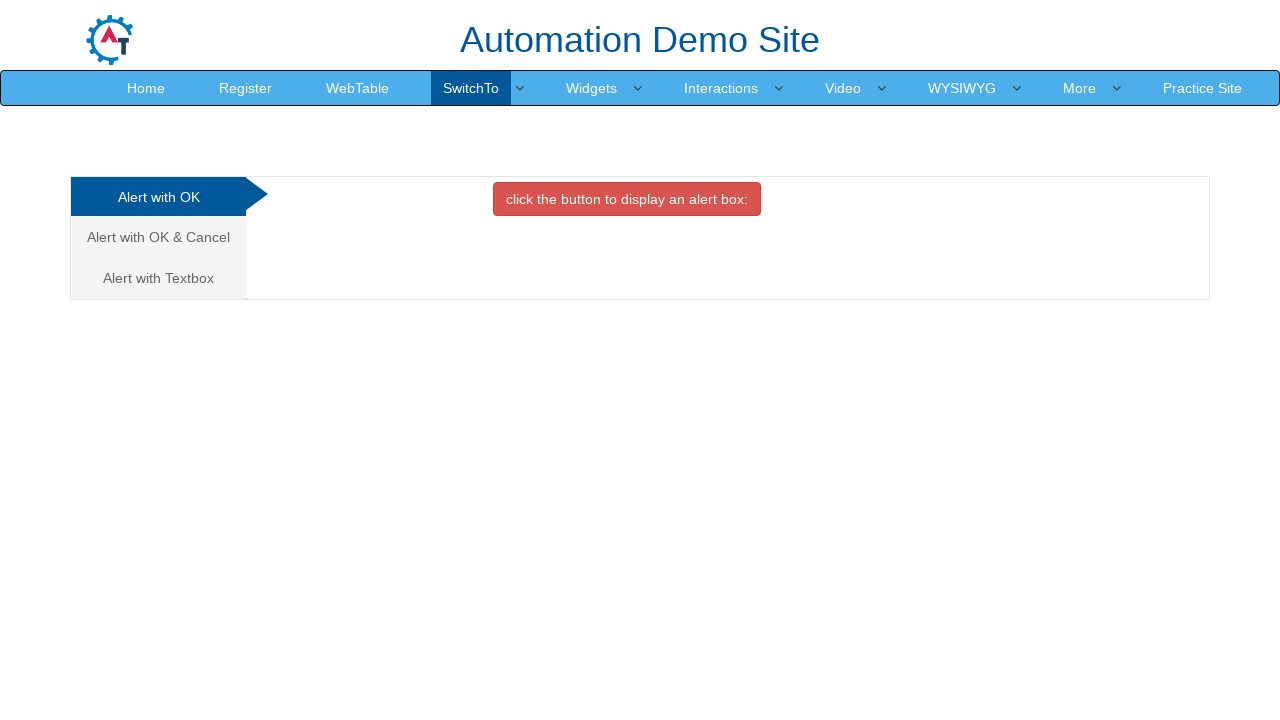

Clicked on the first alert tab at (158, 197) on (//a[@class='analystic'])[1]
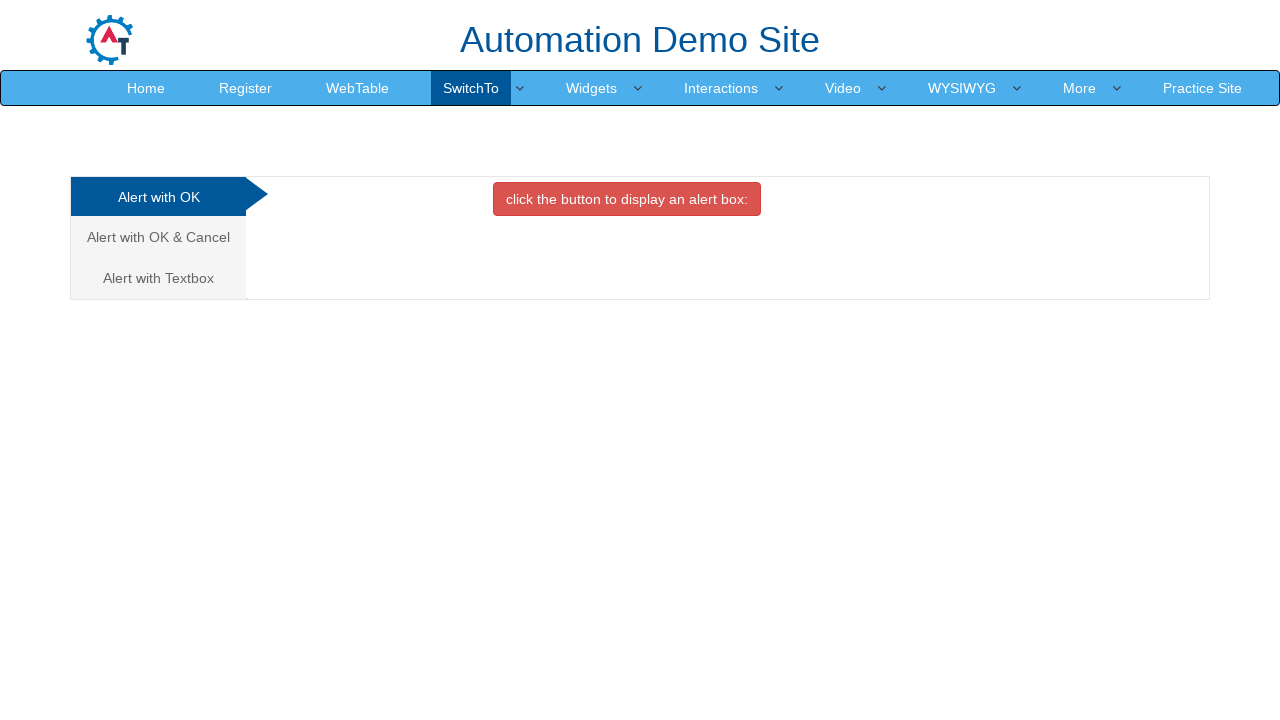

Clicked button to trigger simple alert at (627, 199) on xpath=//button[@class='btn btn-danger']
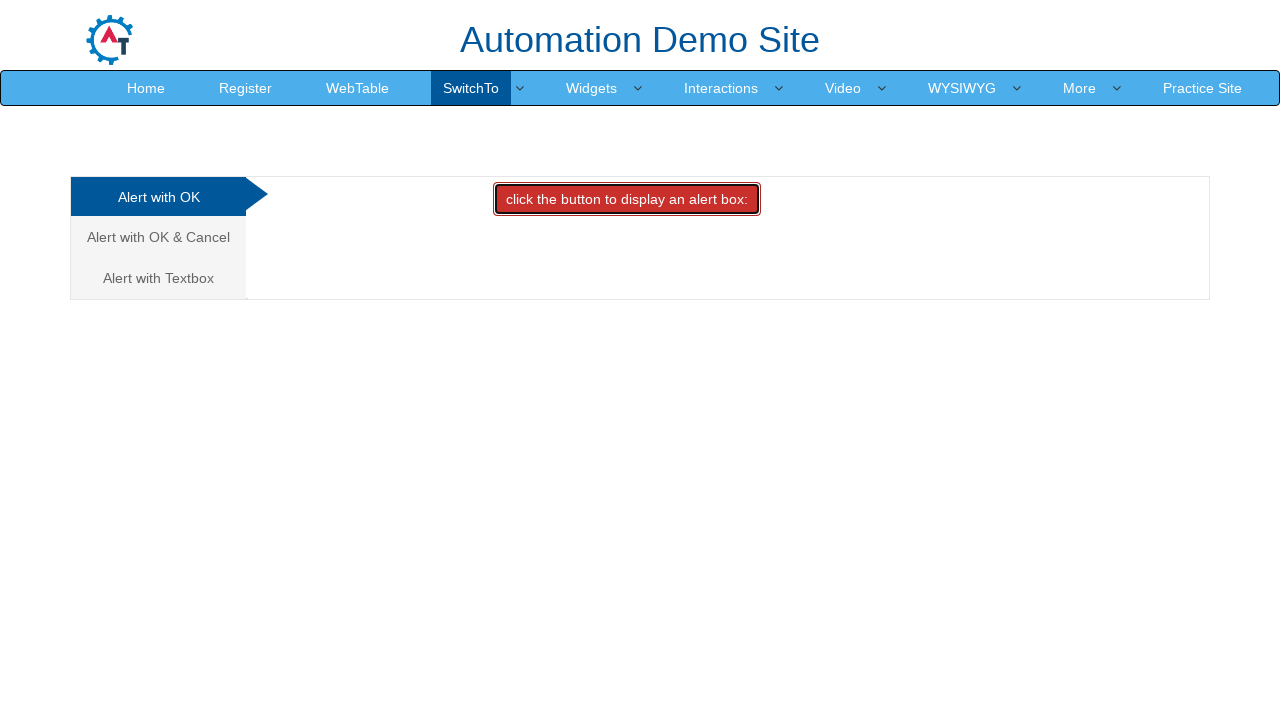

Accepted the simple alert dialog
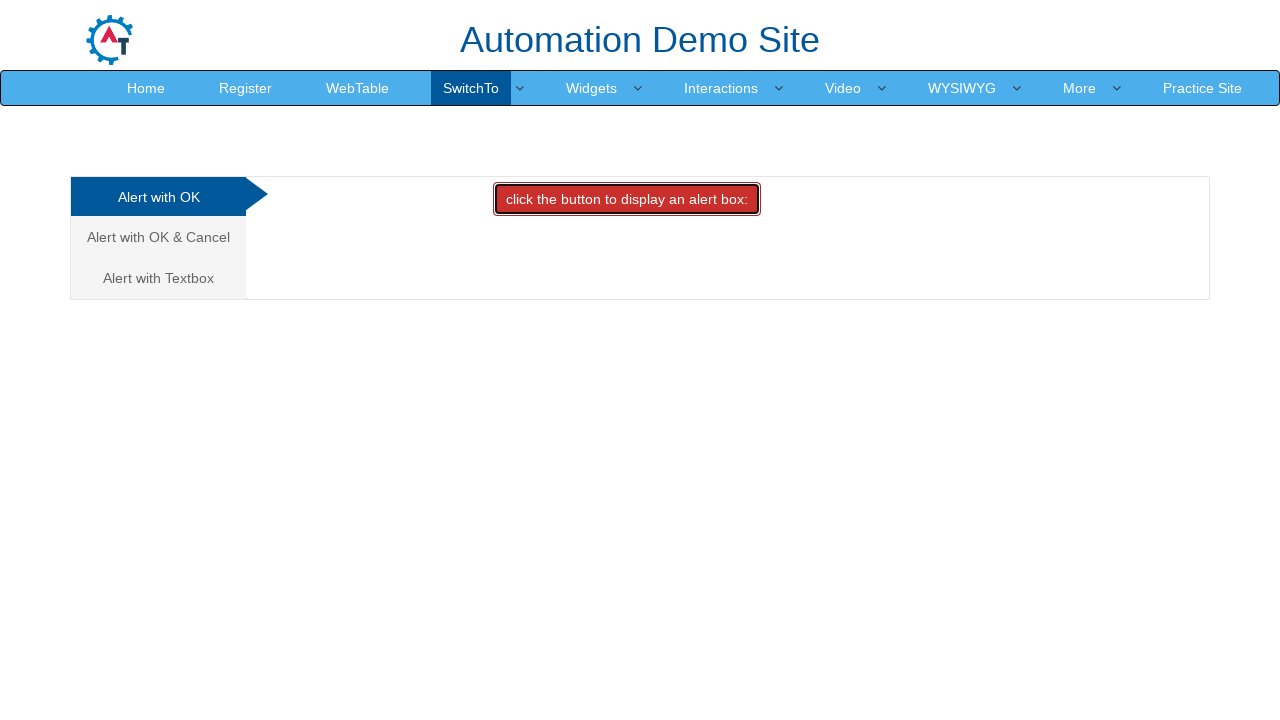

Clicked on the confirm alert tab at (158, 237) on (//a[@data-toggle='tab'])[2]
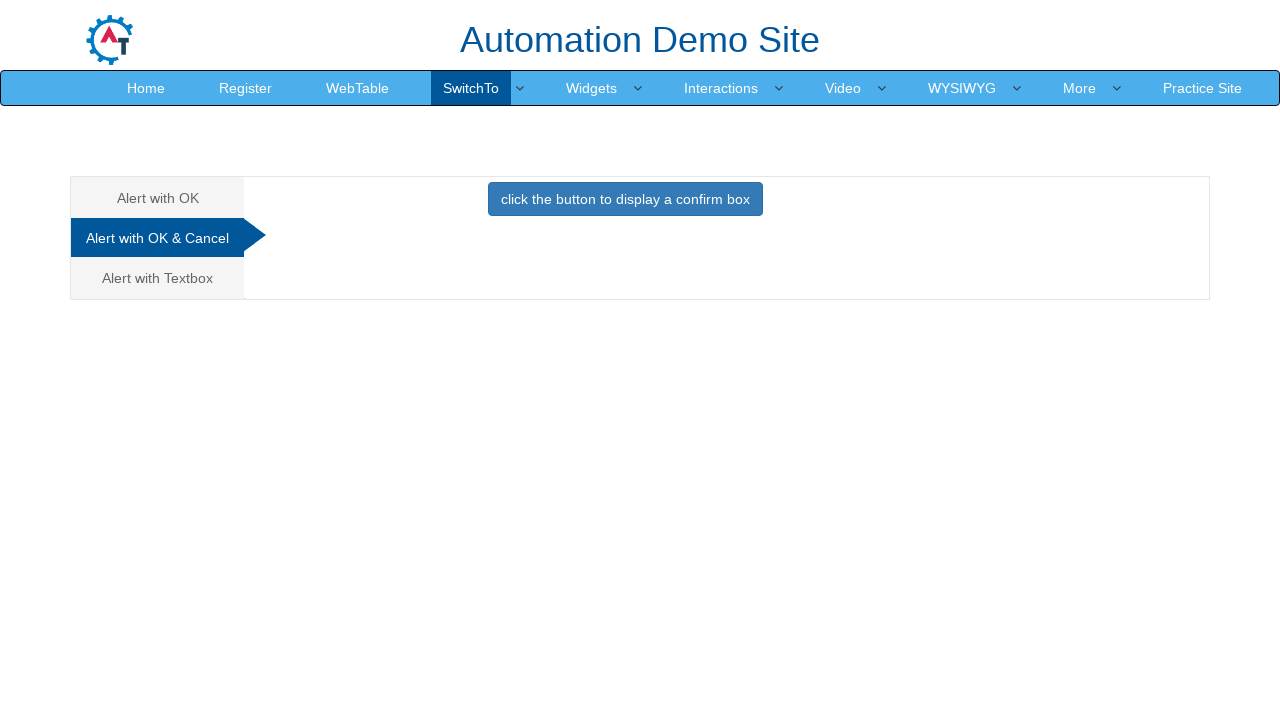

Clicked button to trigger confirm alert at (625, 199) on (//button[contains(@class,'btn')])[3]
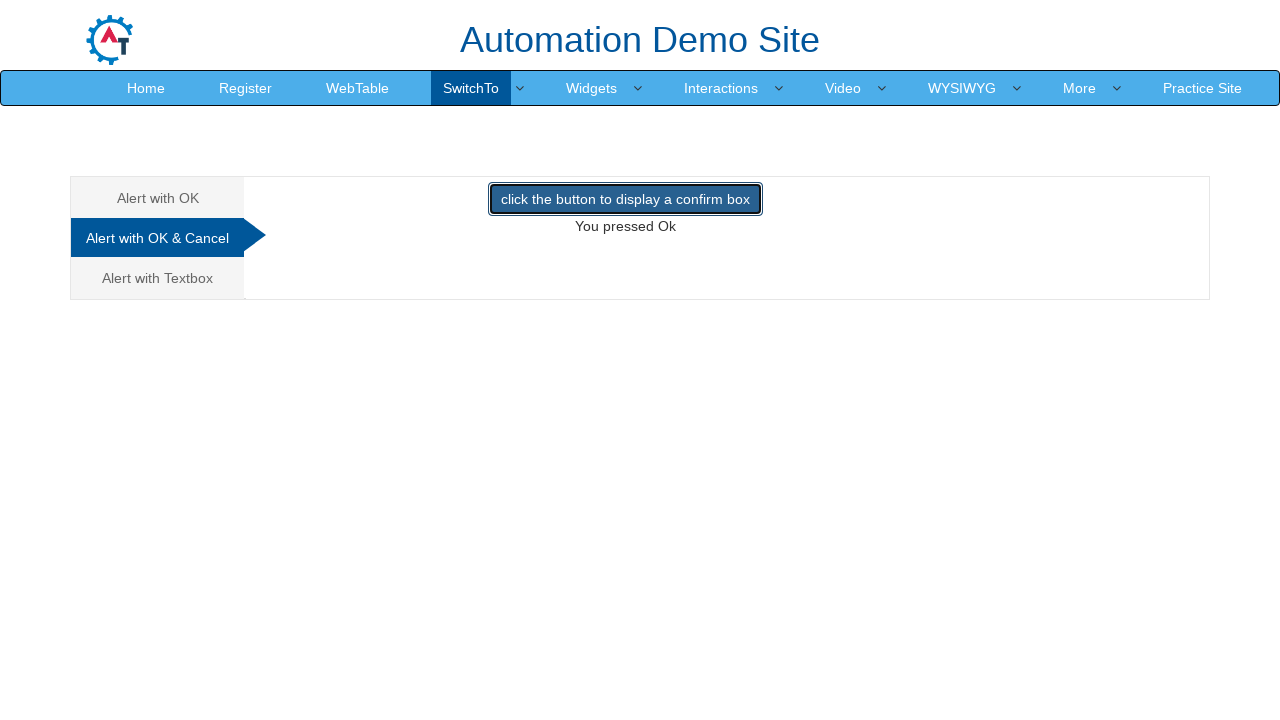

Dismissed the confirm alert dialog
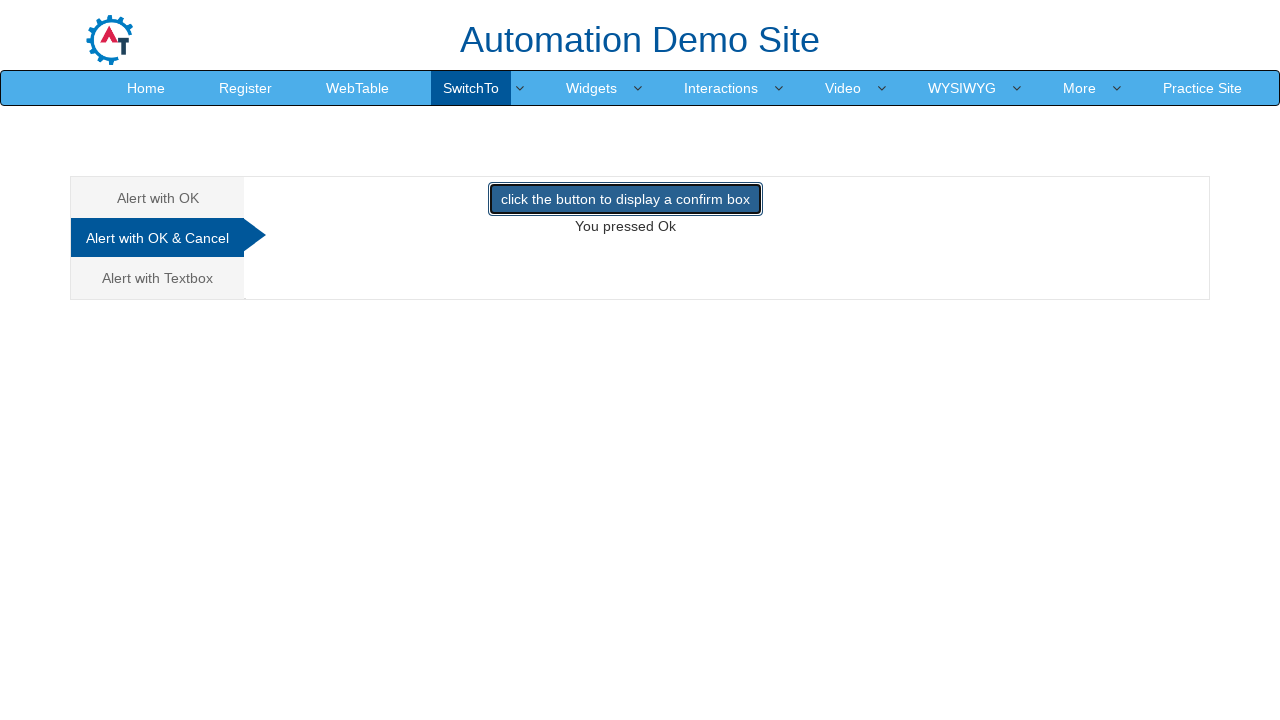

Clicked on the prompt alert tab at (158, 278) on (//a[@class='analystic'])[3]
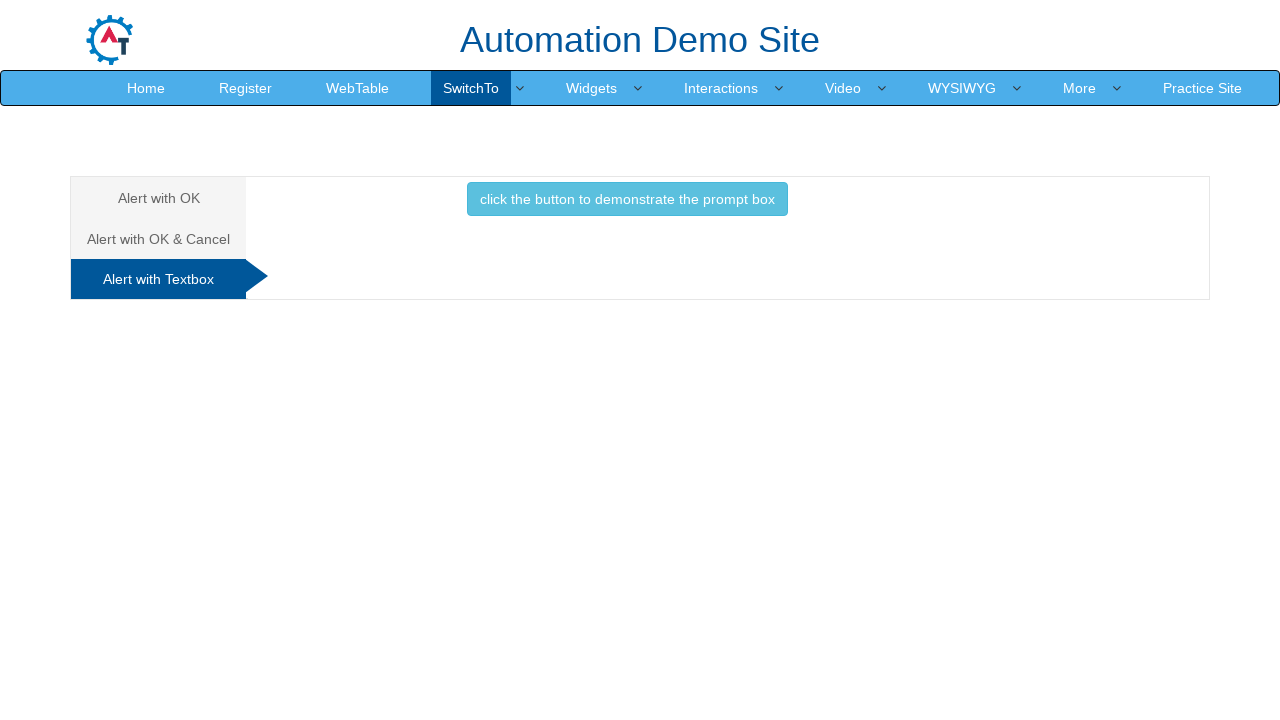

Set up handler for prompt alert with text input 'vinu'
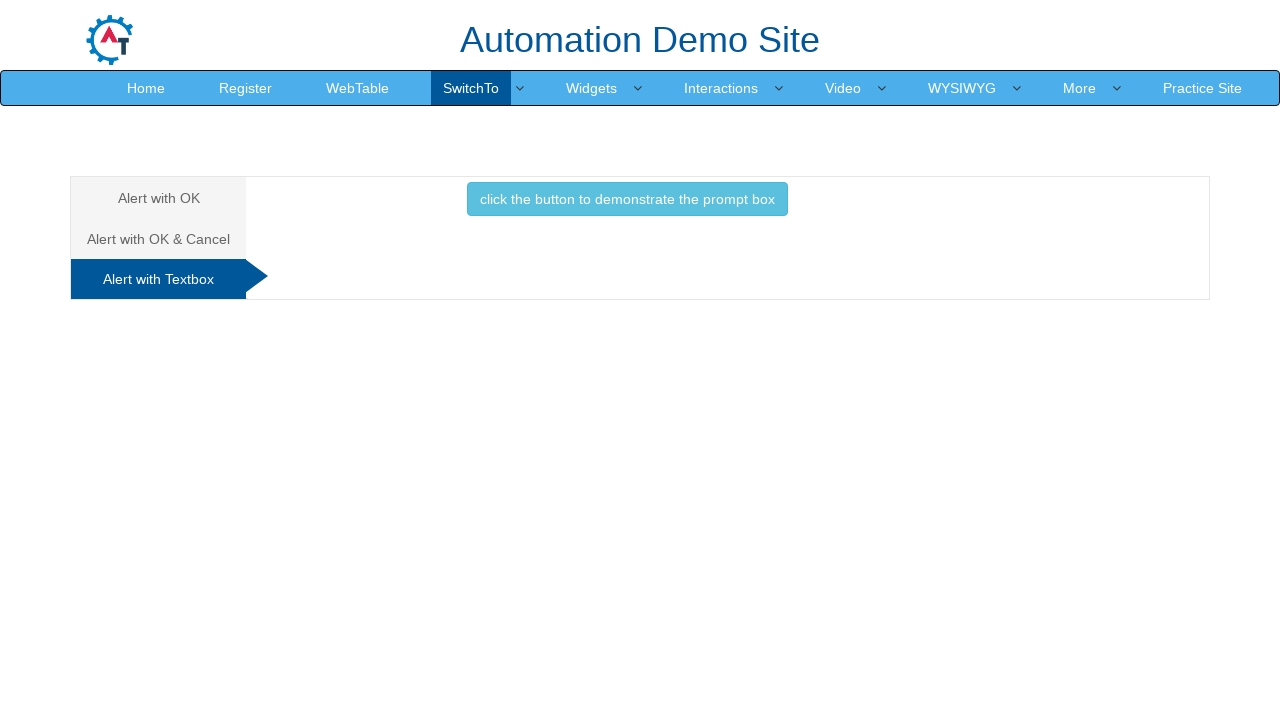

Clicked button to trigger prompt alert at (627, 199) on xpath=//button[text()='click the button to demonstrate the prompt box ']
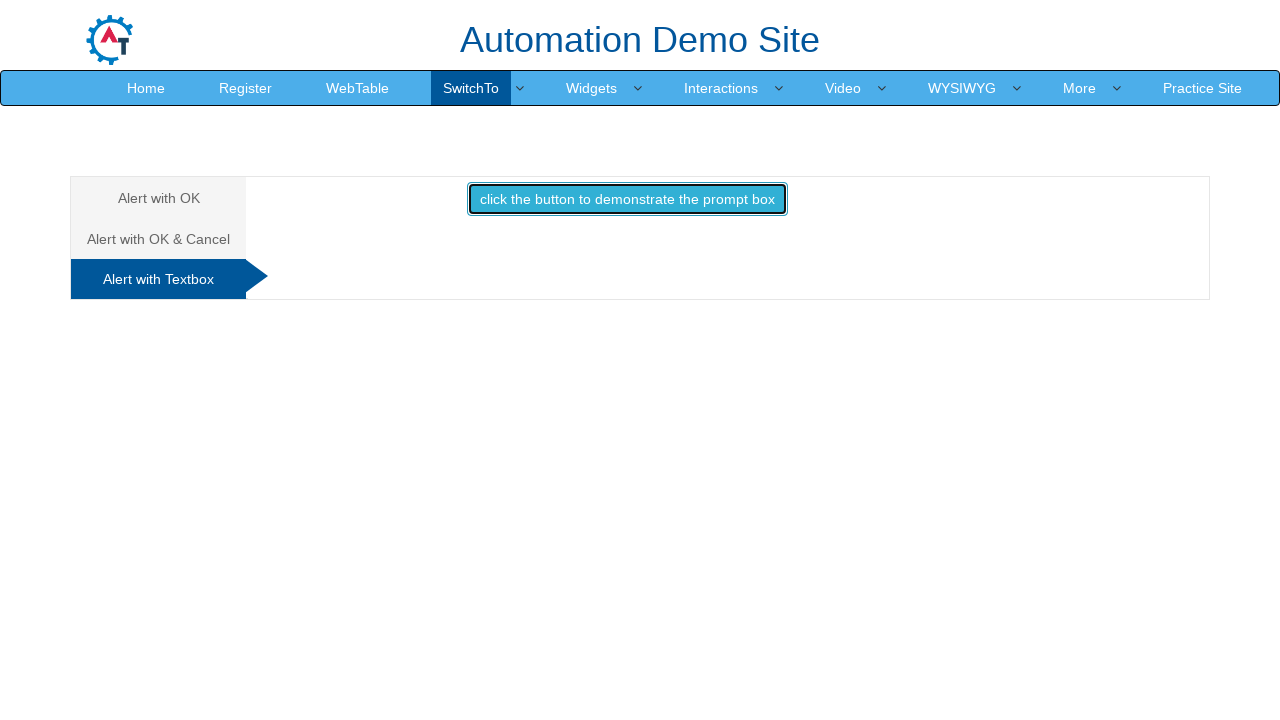

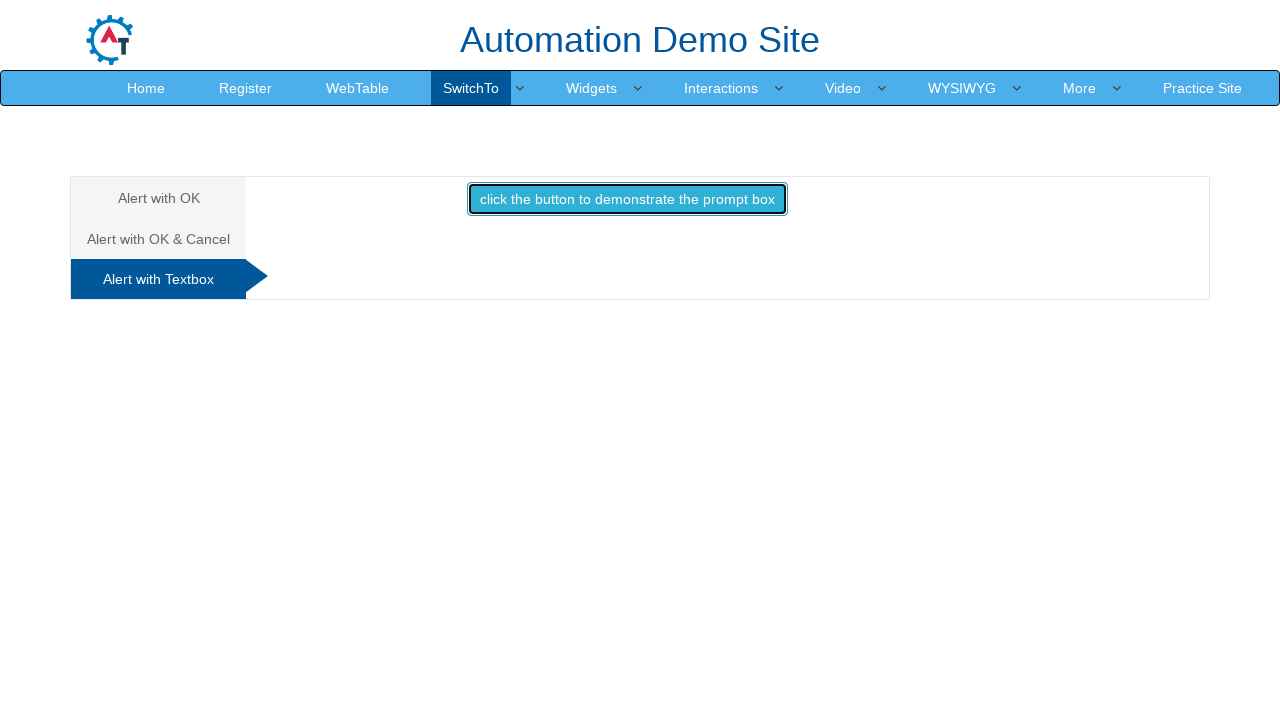